Navigates to the homepage and clicks on the Projects link to navigate to the projects page

Starting URL: https://www.rainbowfern.com

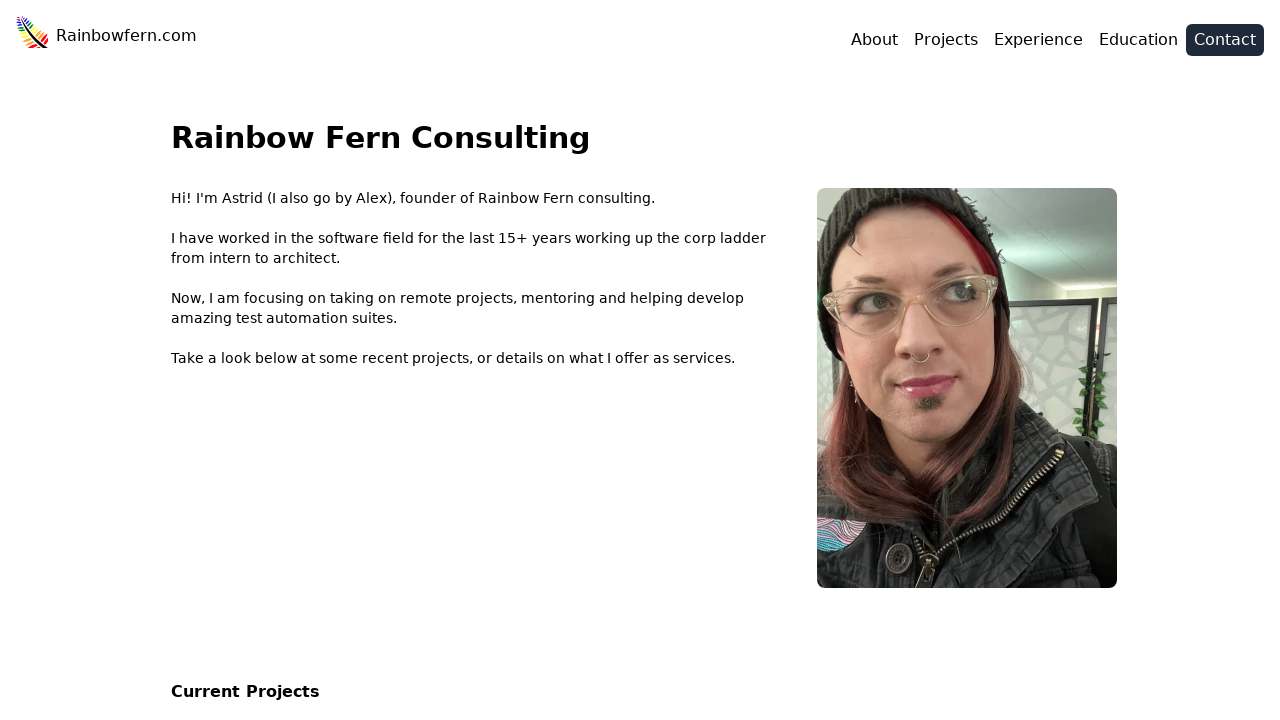

Clicked on Projects link in navigation at (946, 42) on internal:role=link[name="Projects"s]
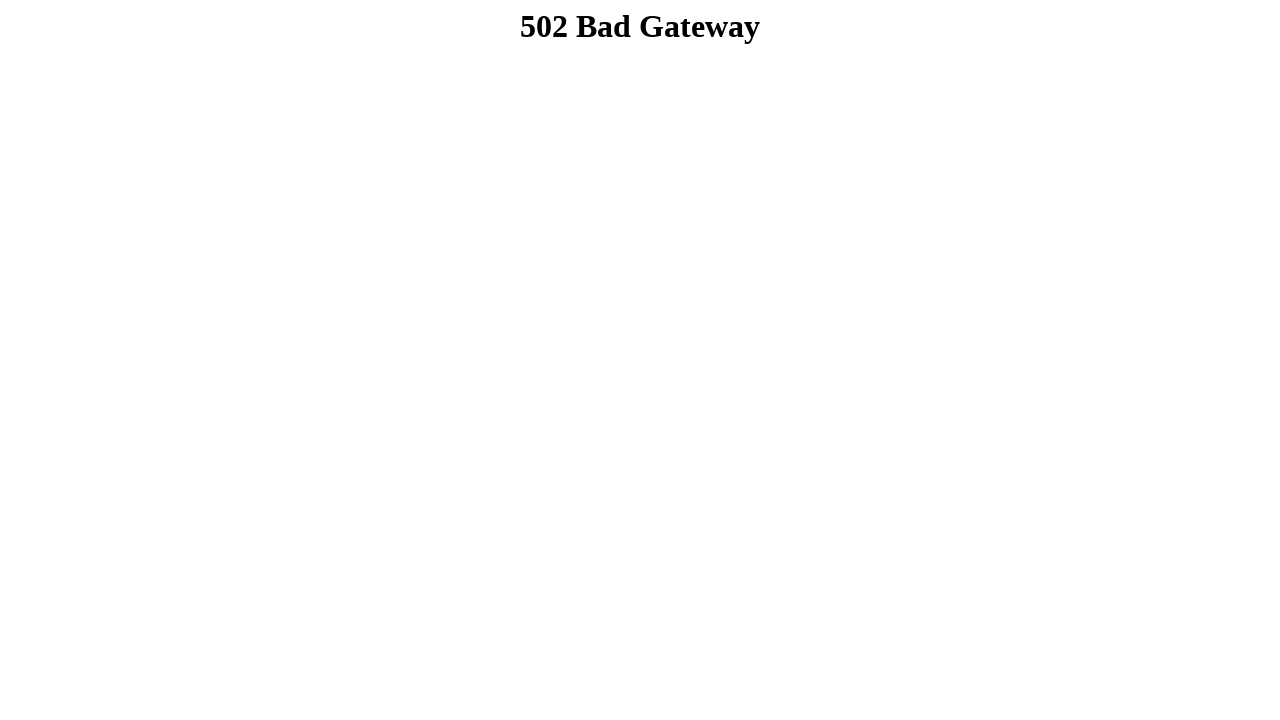

Navigated to projects page
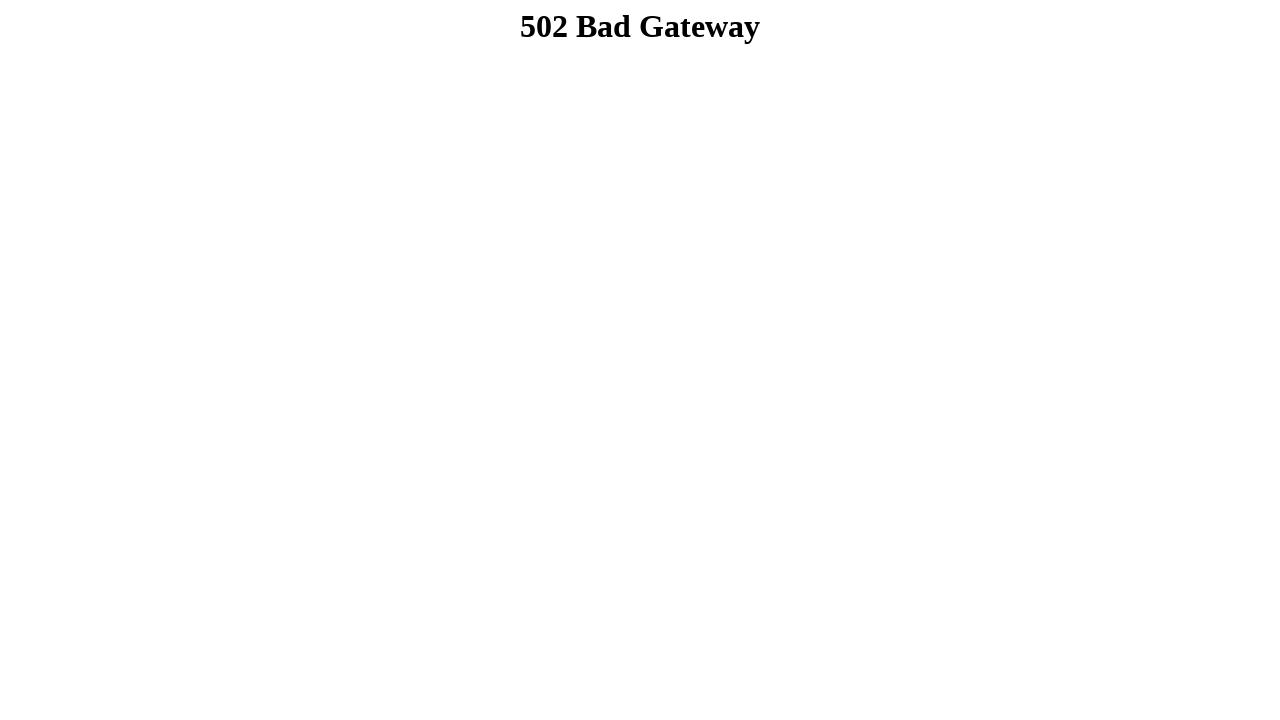

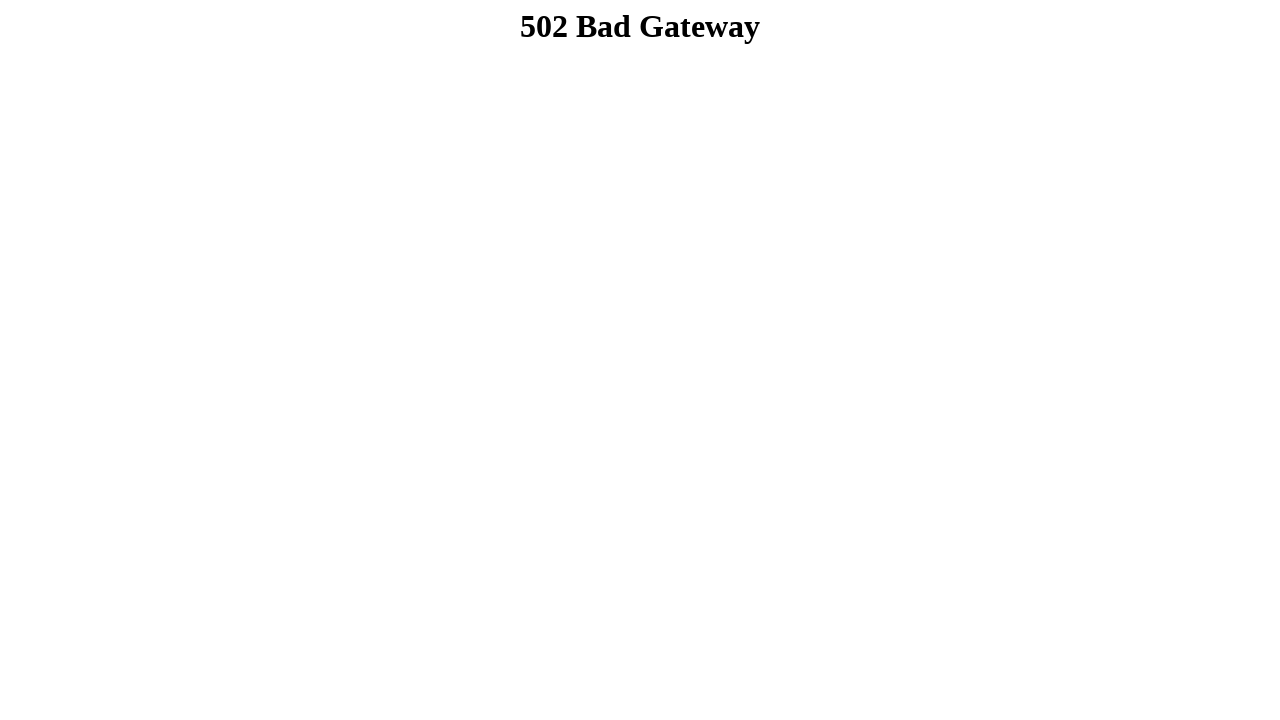